Tests a verify button interaction on a wait demonstration page, clicking the verify button and checking that a success message appears

Starting URL: http://suninjuly.github.io/wait1.html

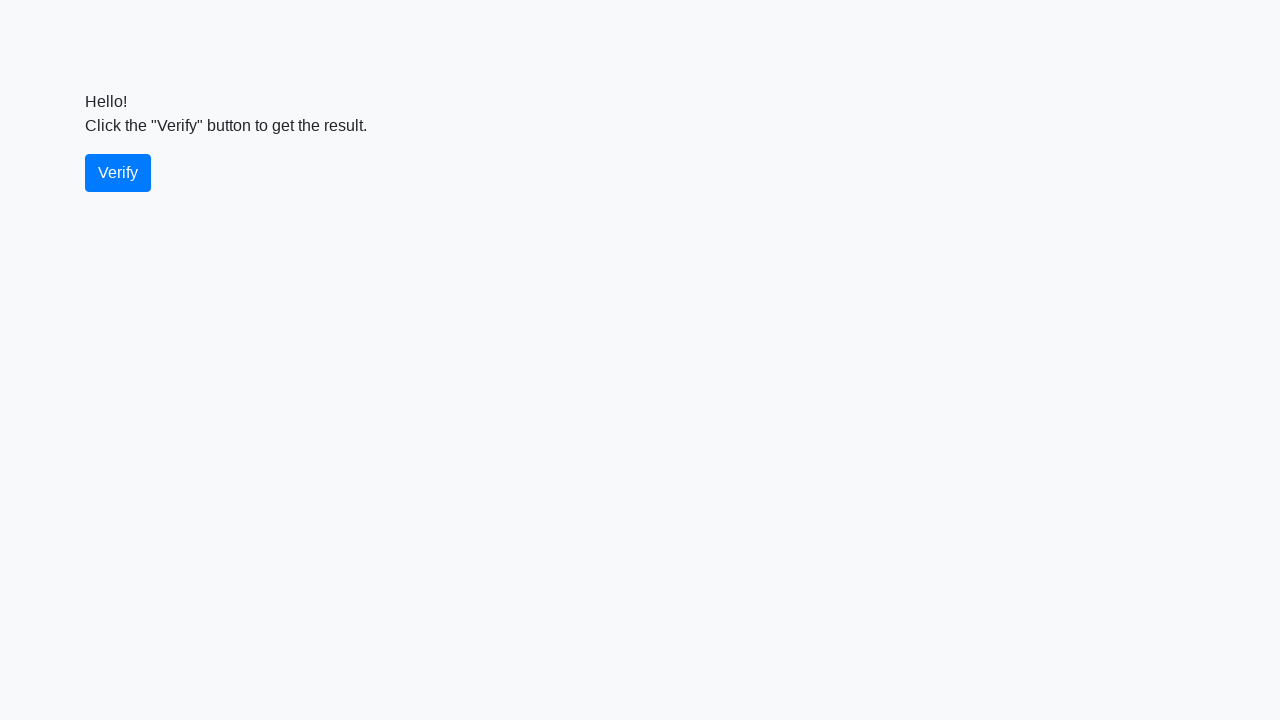

Clicked the verify button at (118, 173) on #verify
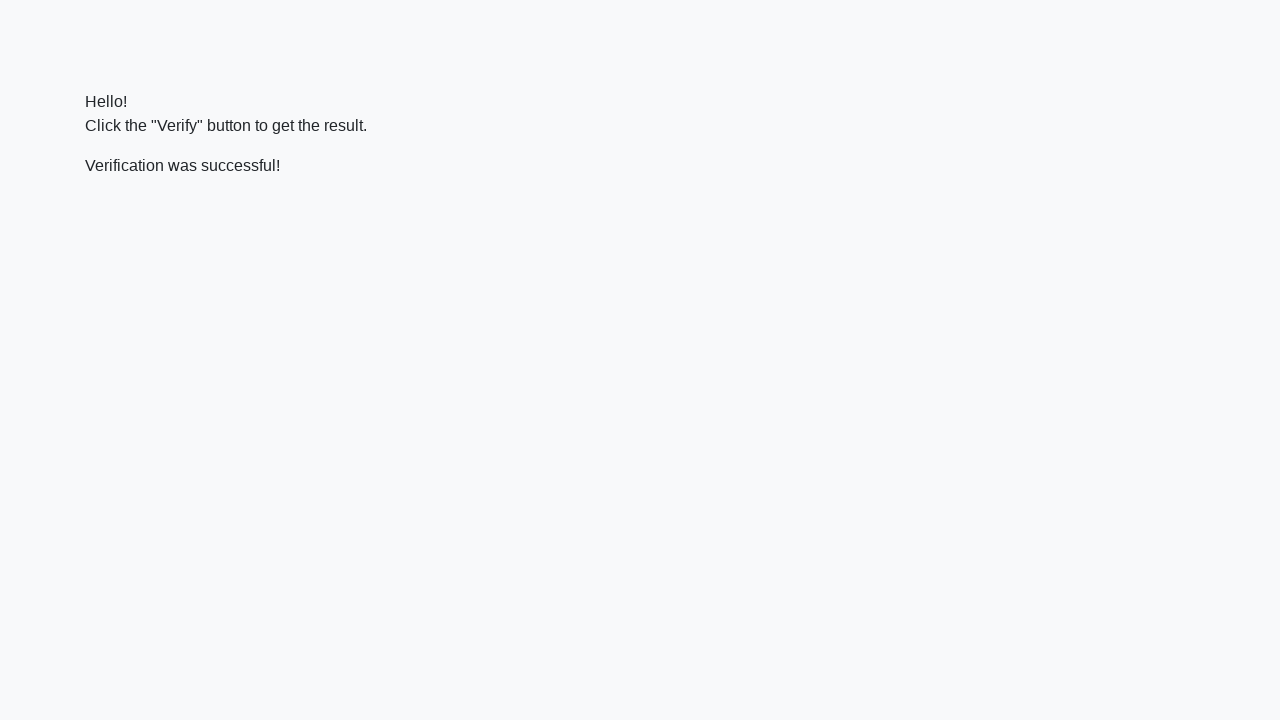

Success message appeared and became visible
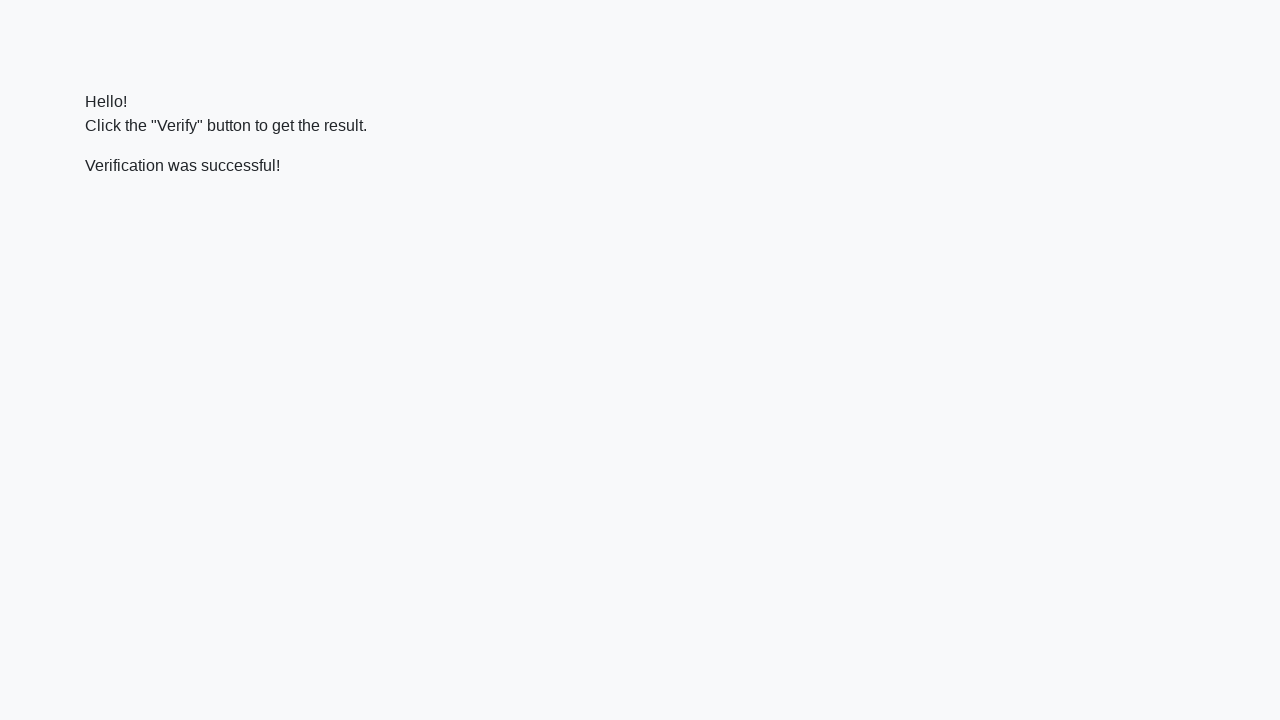

Verified that success message contains 'successful'
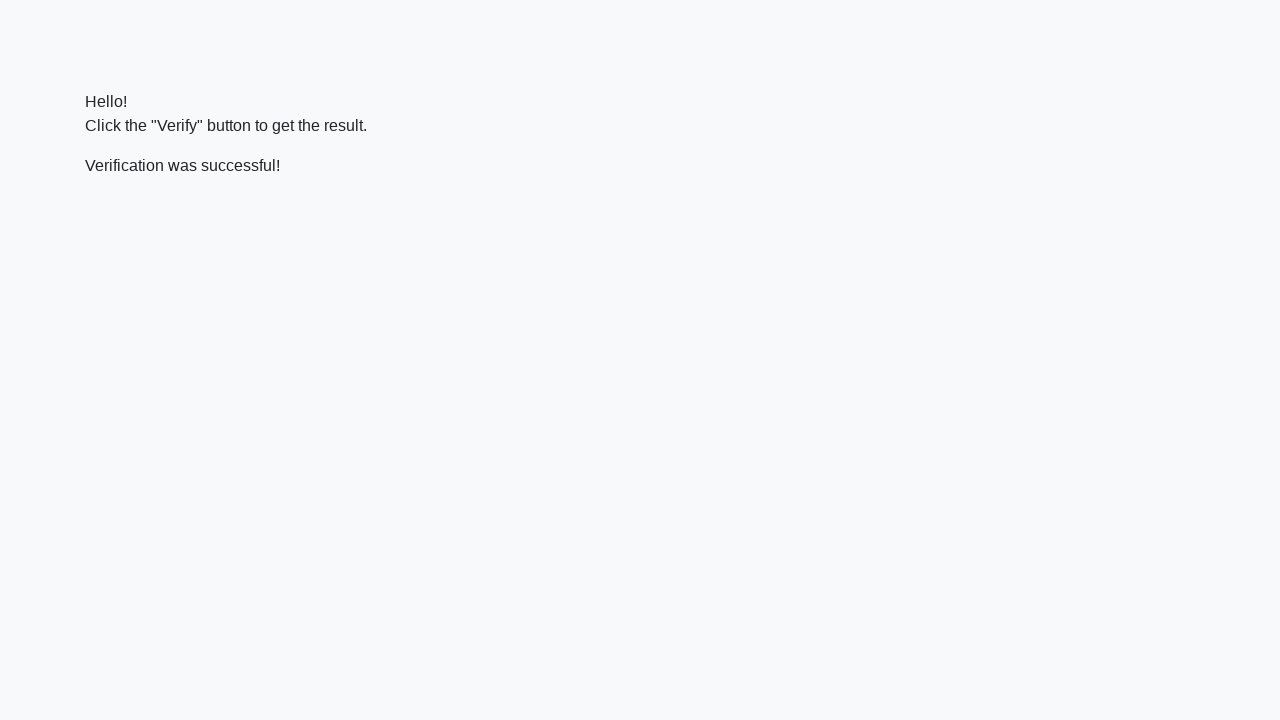

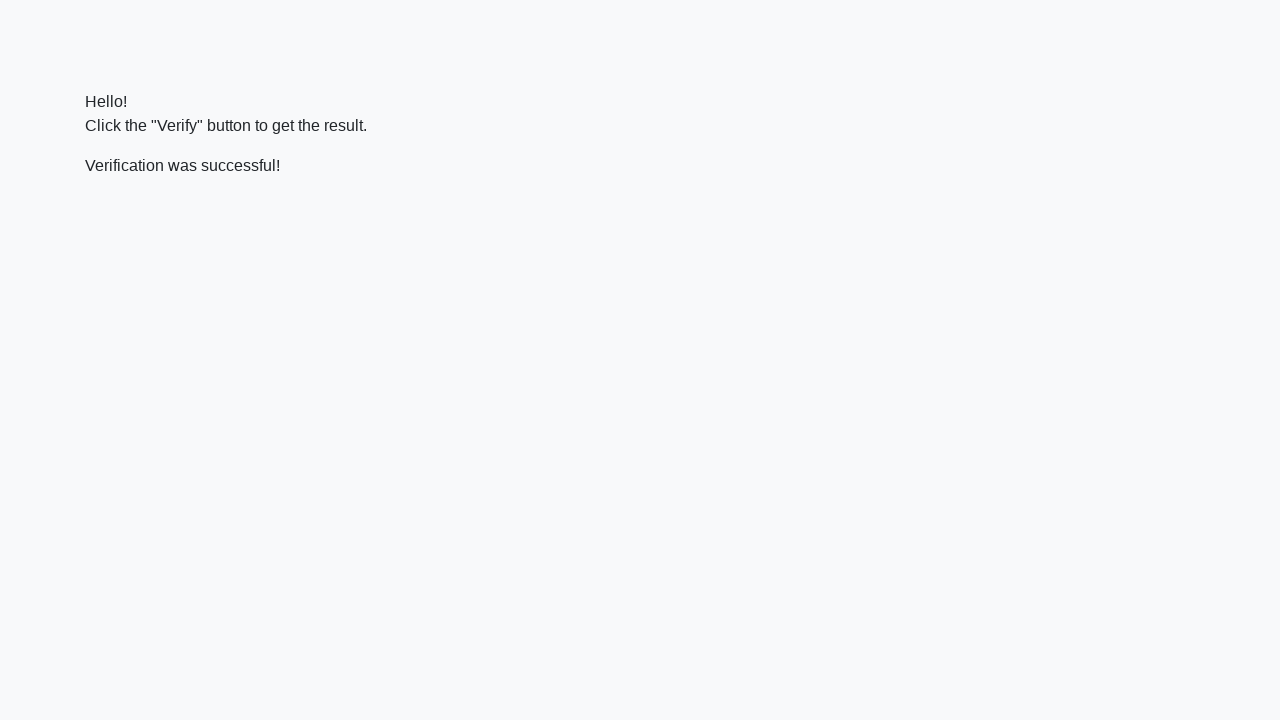